Tests navigation to the registration page by clicking the registration link from the homepage and verifying the URL changes correctly

Starting URL: https://qa.koel.app/

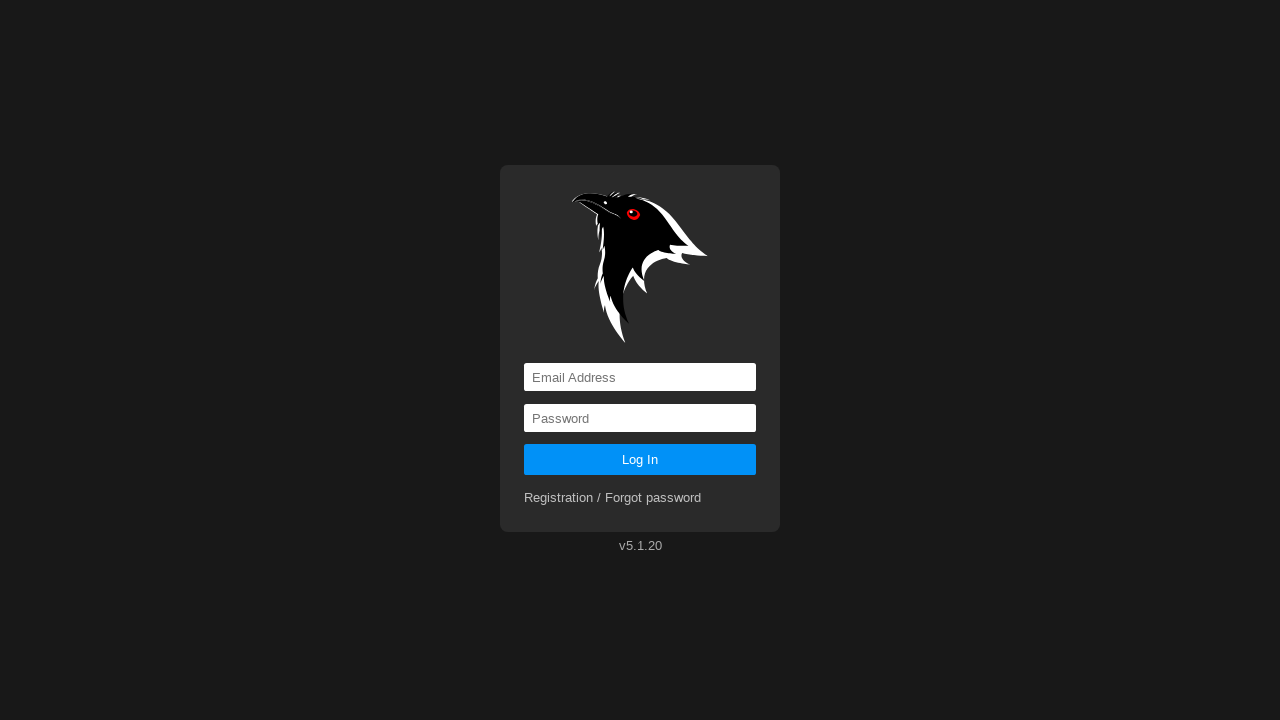

Clicked registration link from homepage at (613, 498) on a[href='registration']
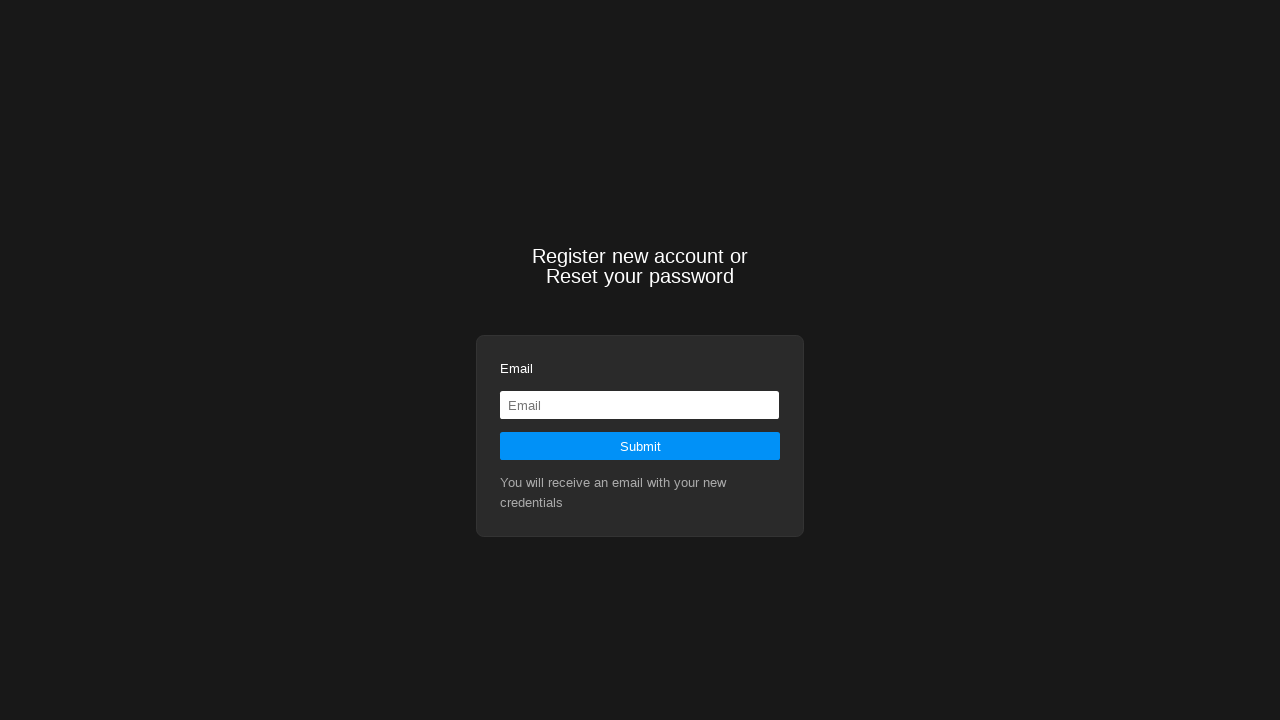

Navigation to registration page completed - URL verified as https://qa.koel.app/registration
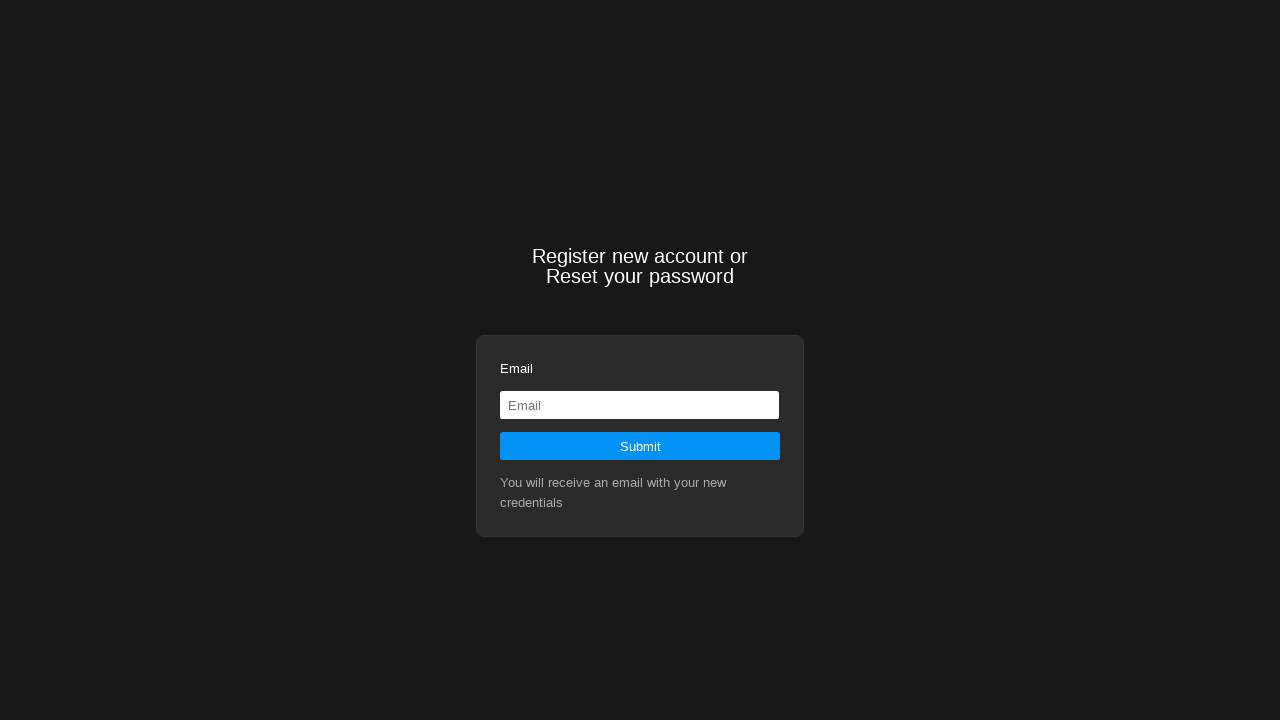

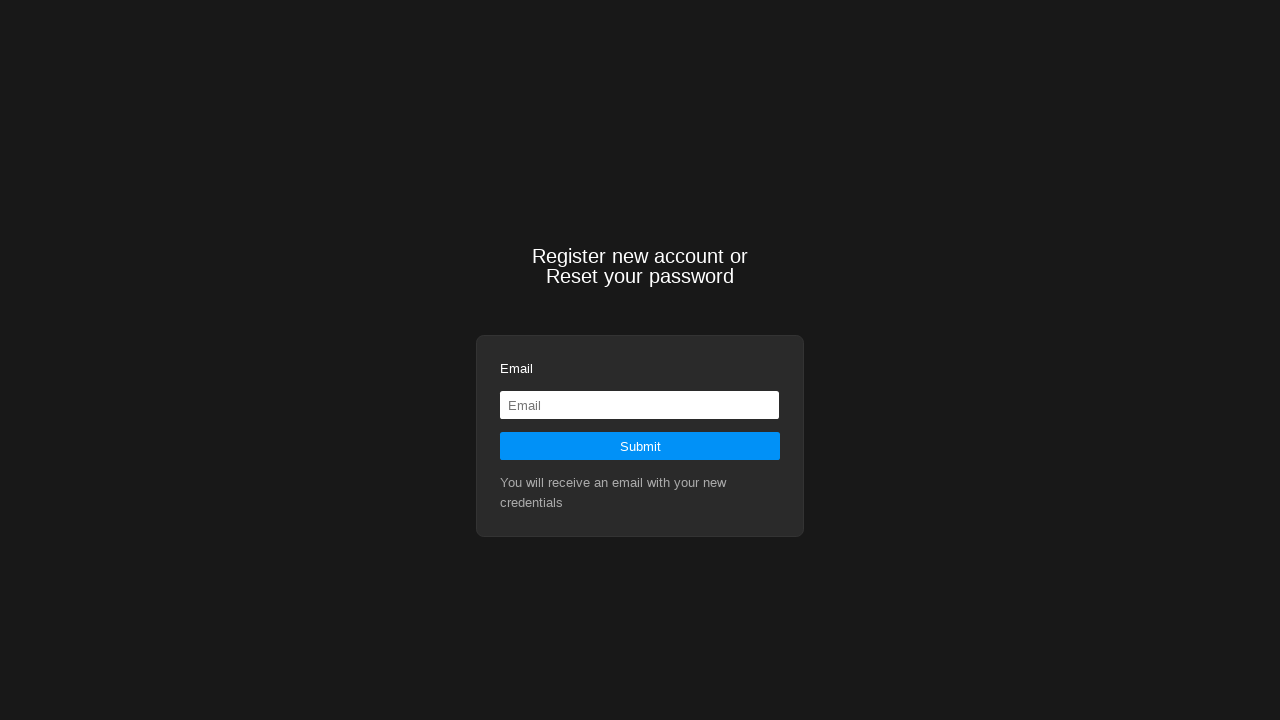